Navigates to team page and verifies all three author names are displayed correctly

Starting URL: http://www.99-bottles-of-beer.net/

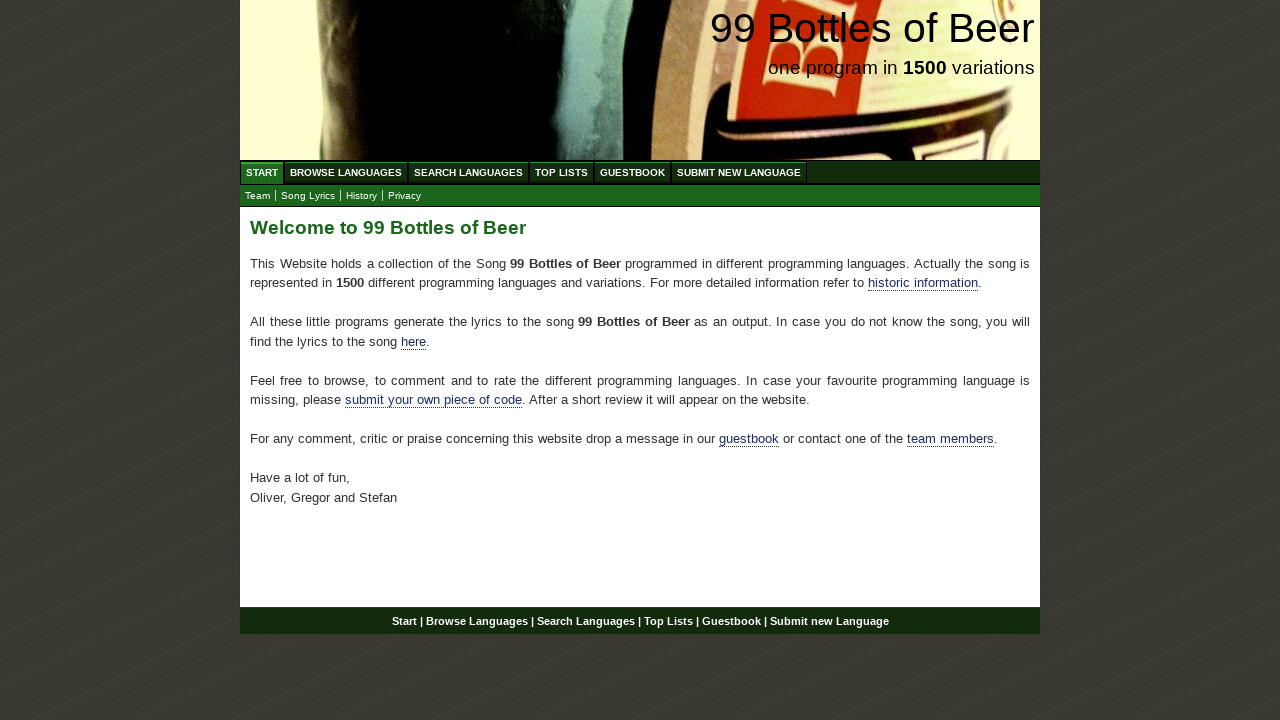

Clicked on team link at (950, 439) on xpath=//*[@id='main']/p[4]/a[2]
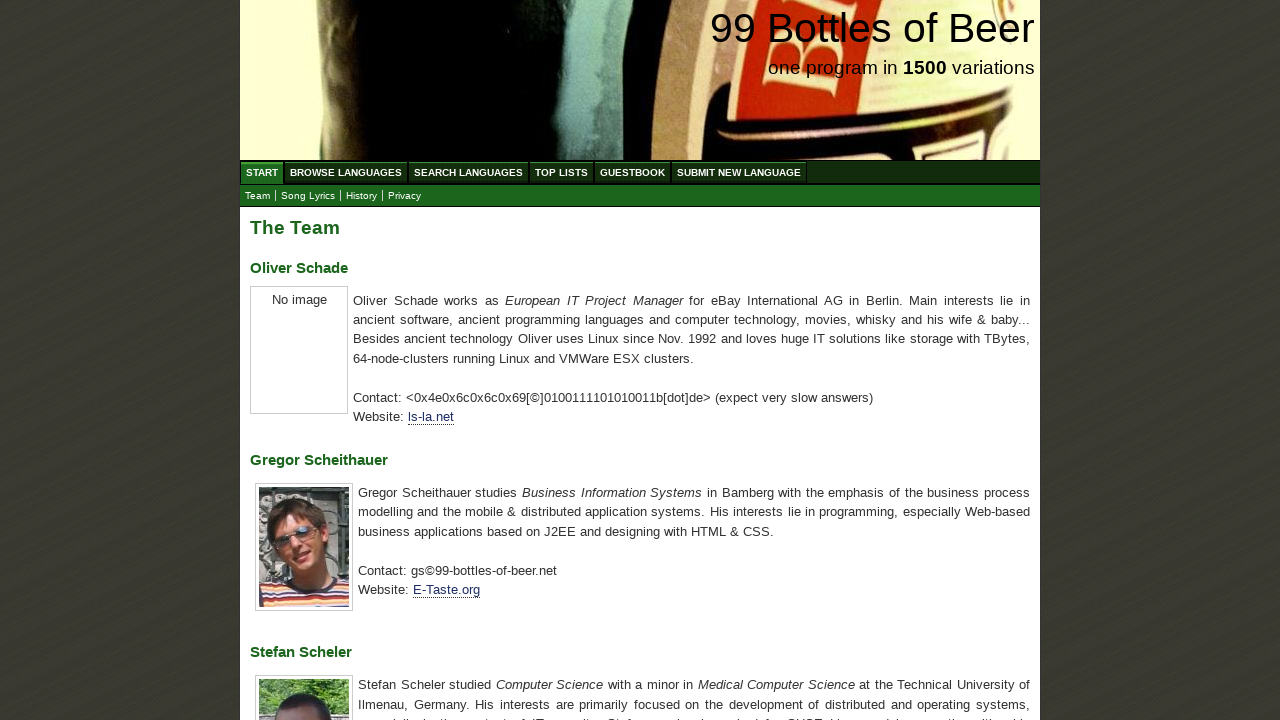

Located first author name element
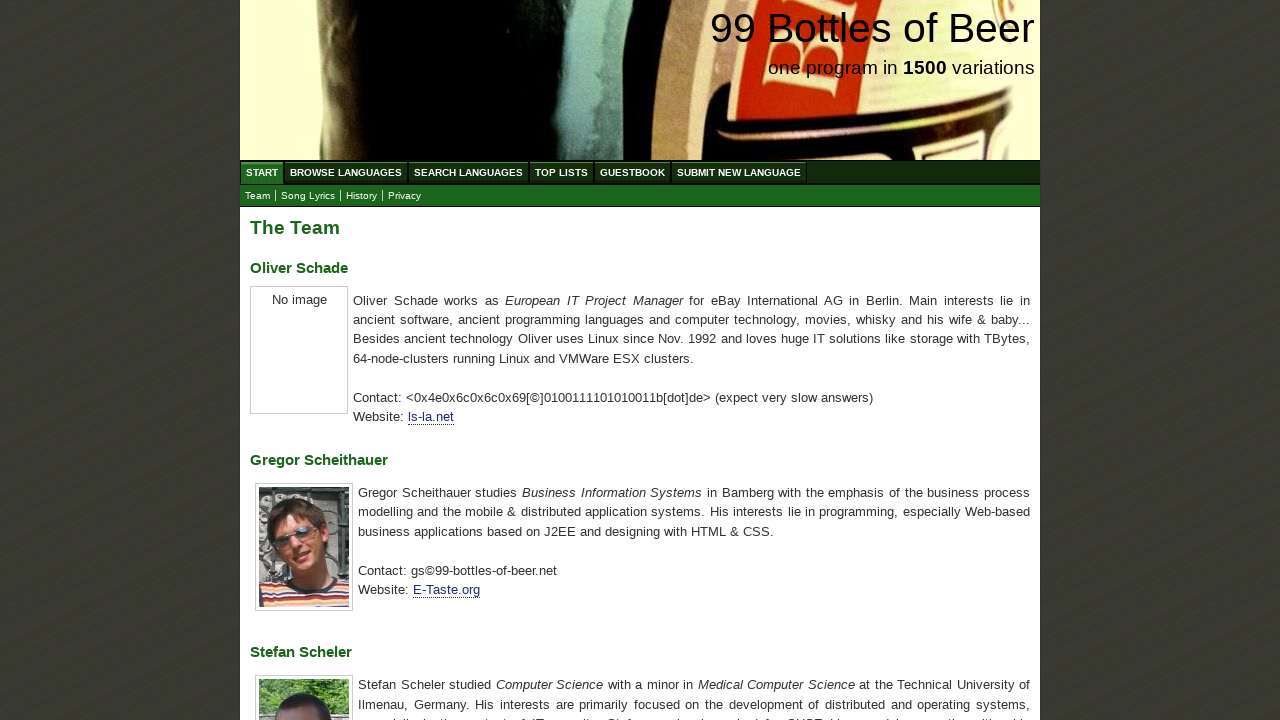

Verified first author name is 'Oliver Schade'
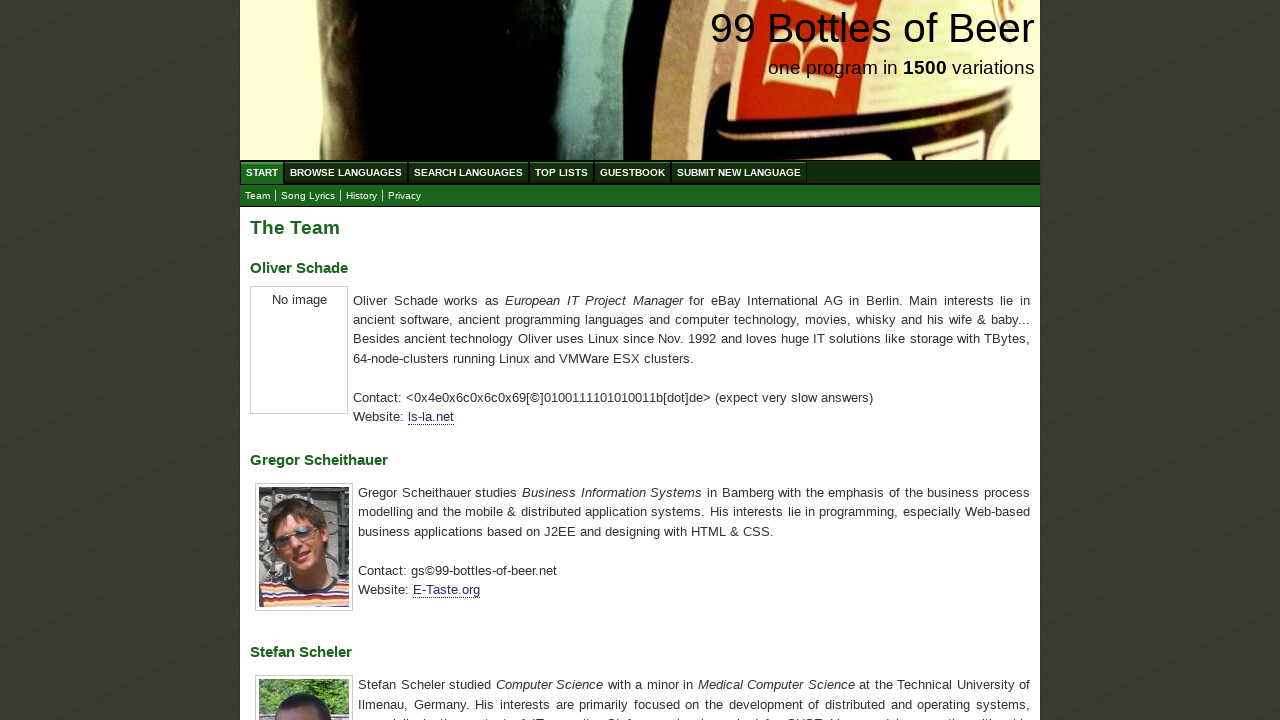

Located second author name element
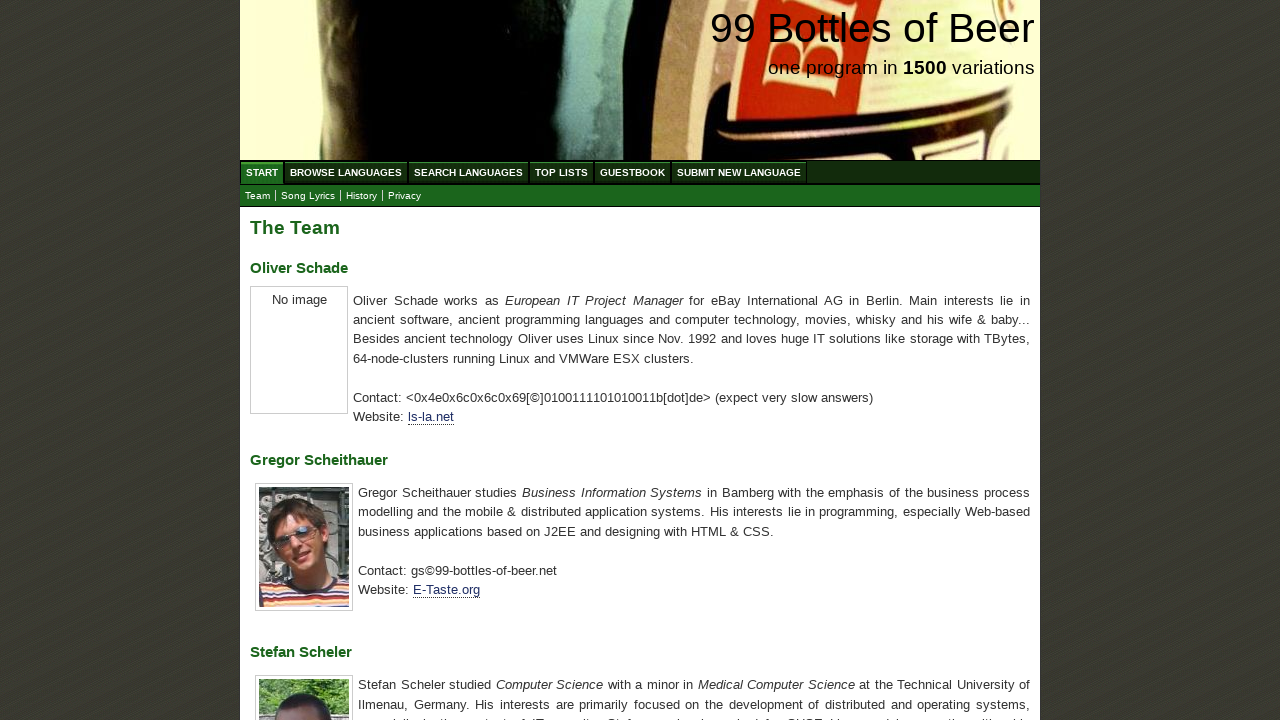

Verified second author name is 'Gregor Scheithauer'
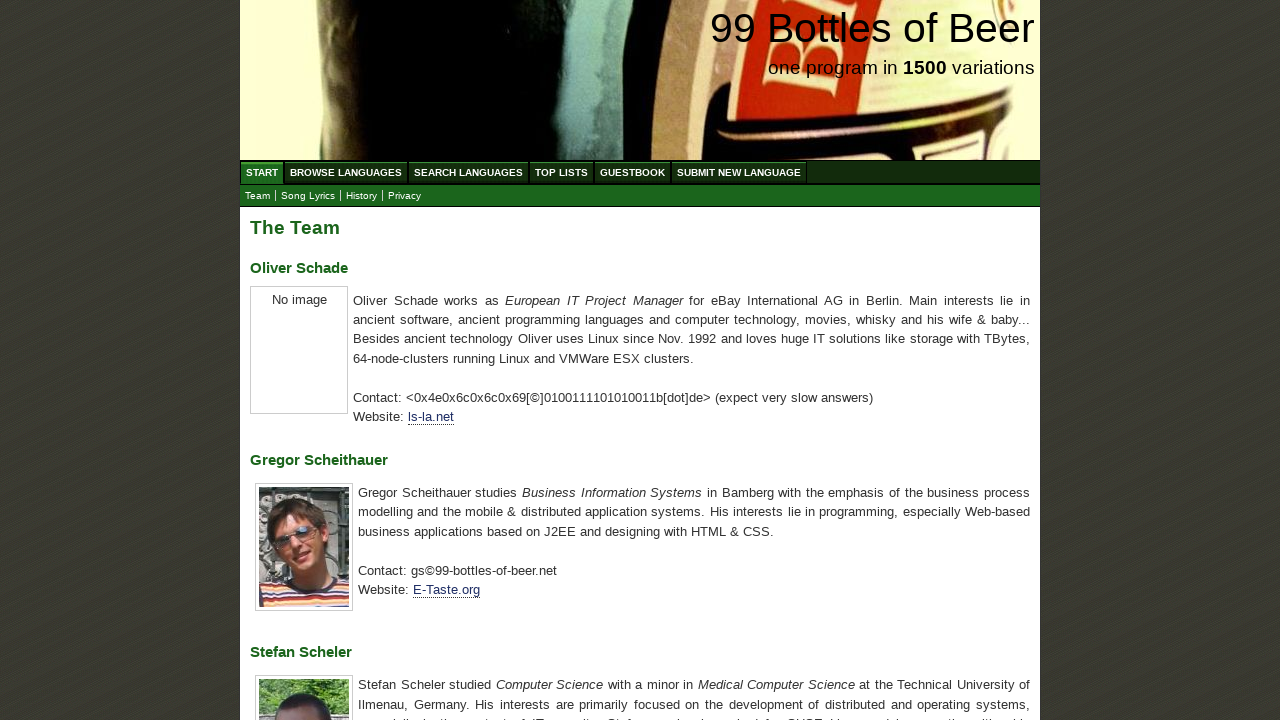

Located third author name element
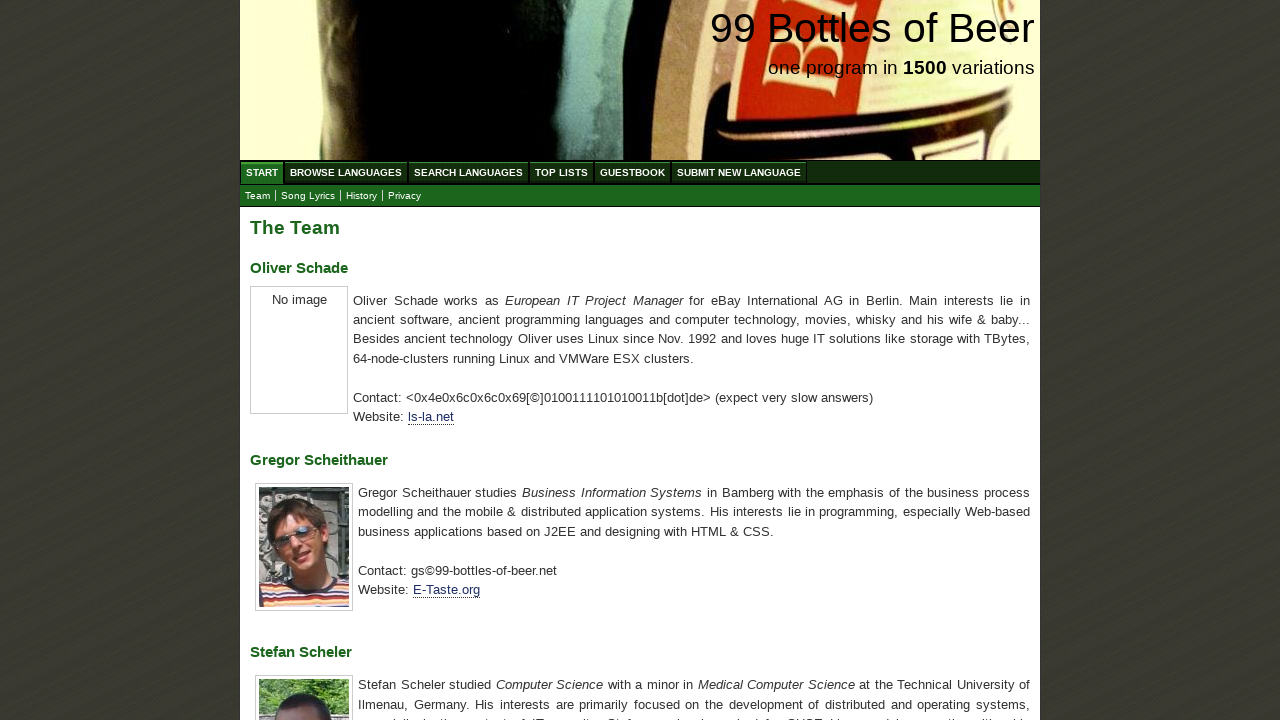

Verified third author name is 'Stefan Scheler'
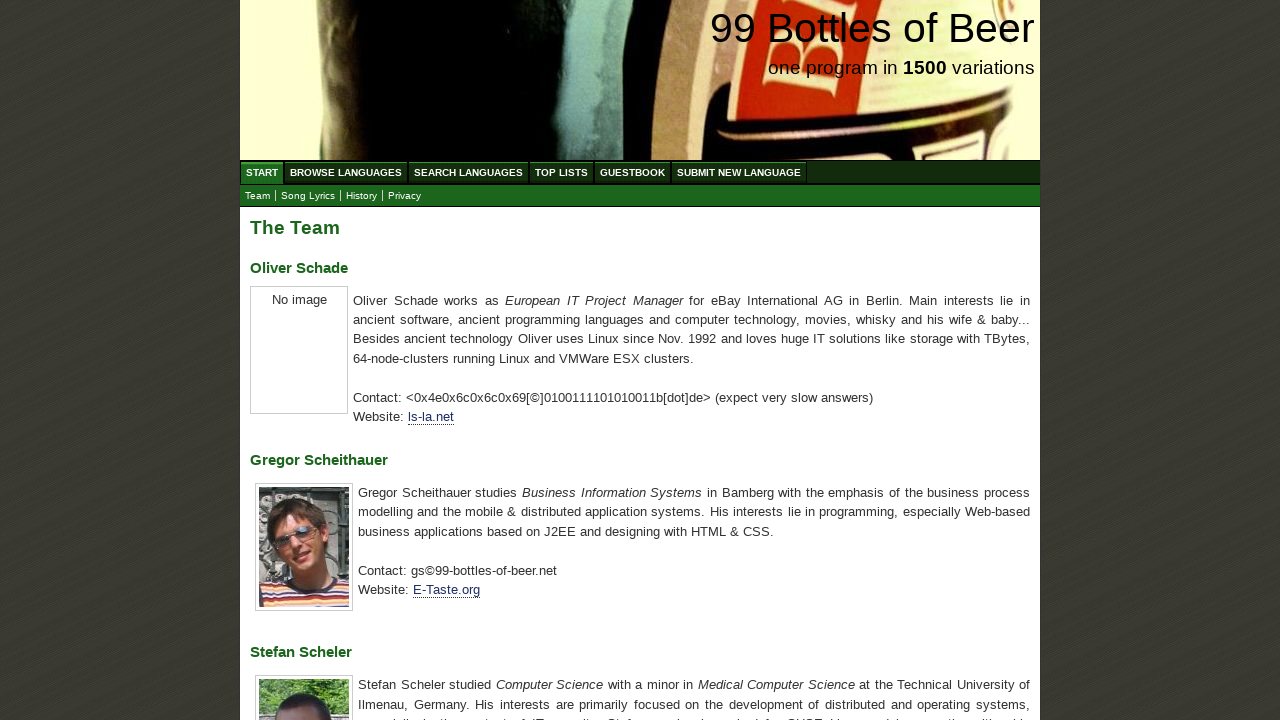

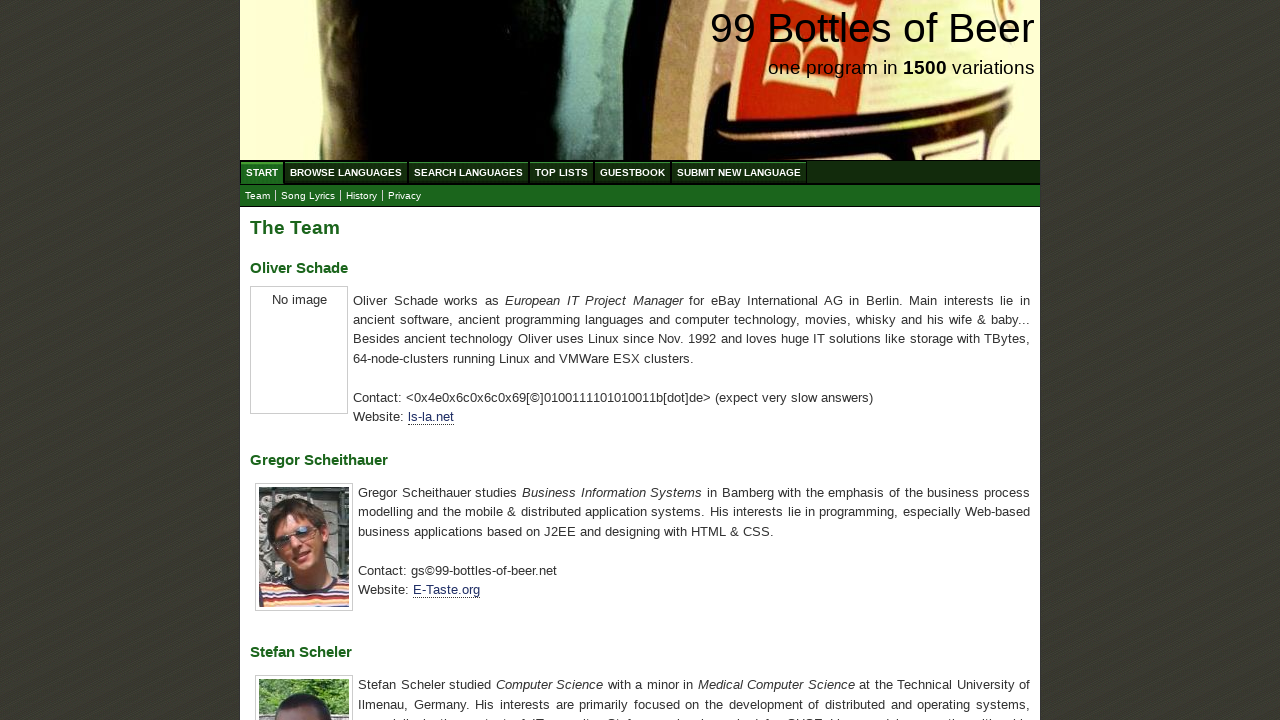